Tests the Japan Exchange Group securities search functionality by selecting "Standard" market category, performing a search, and navigating through paginated results.

Starting URL: https://www2.jpx.co.jp/tseHpFront/JJK010010Action.do?Show=Show

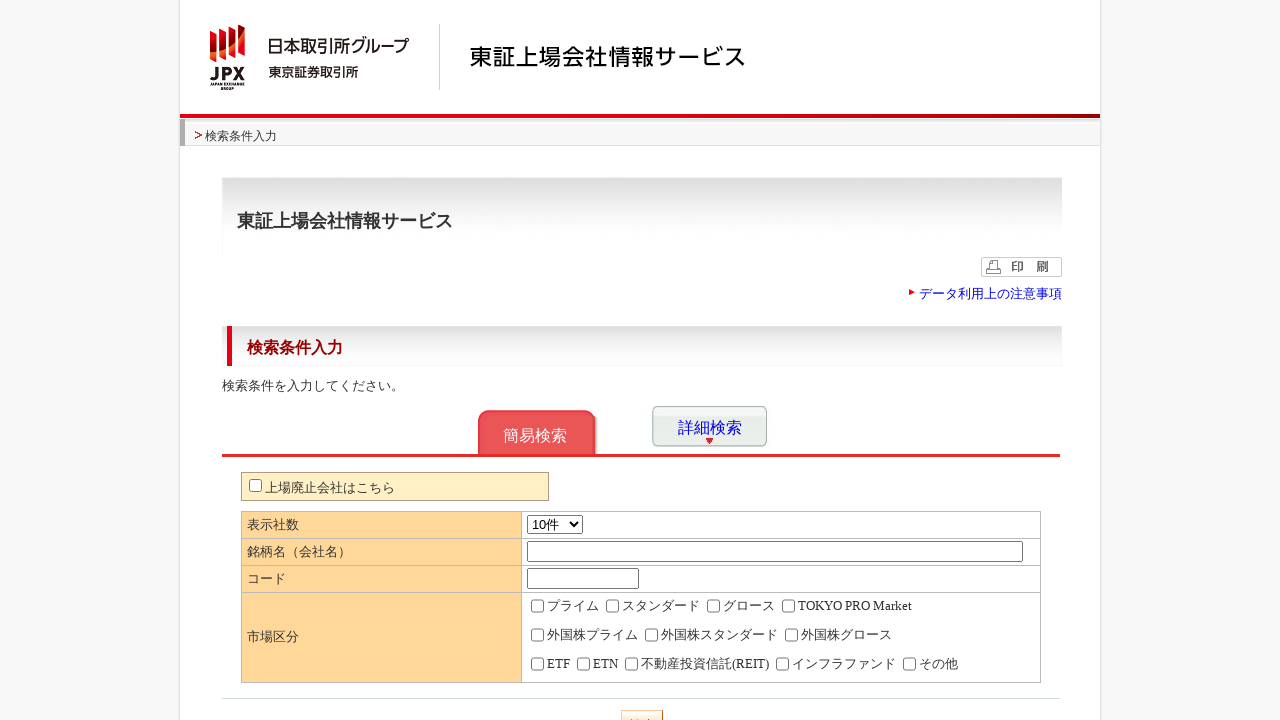

Page fully loaded
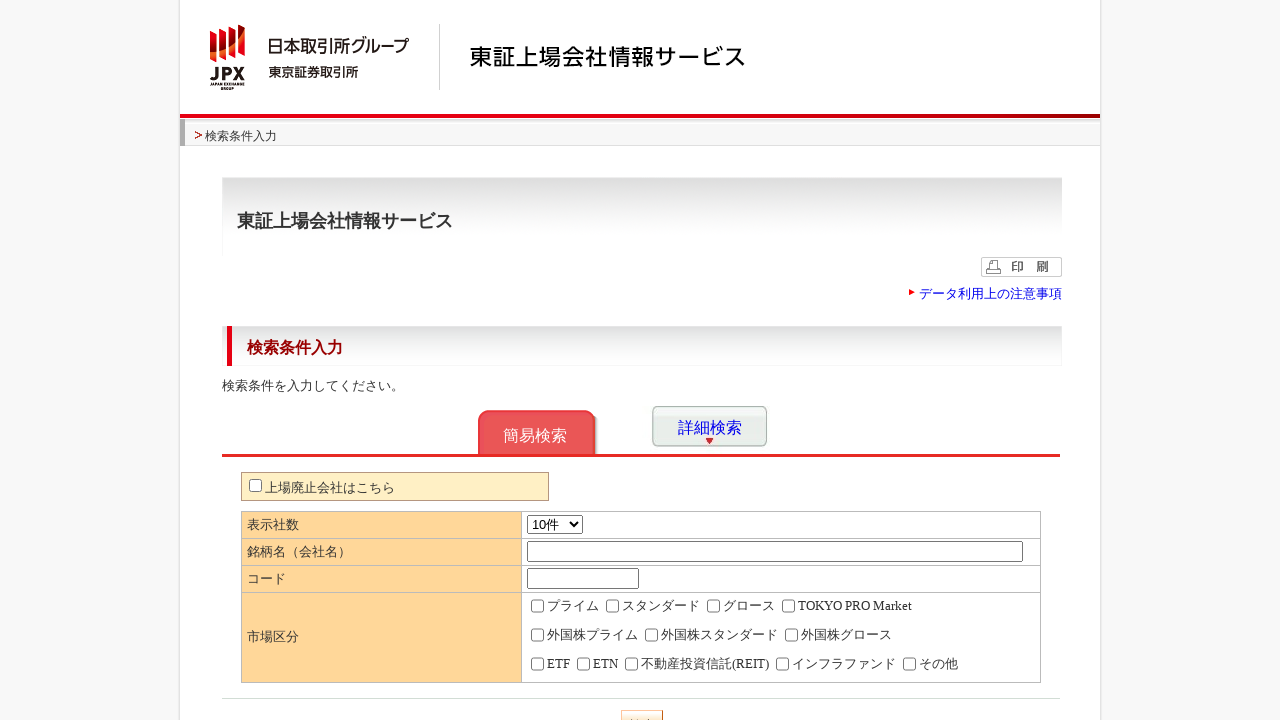

Selected '200' from the combobox on internal:role=combobox
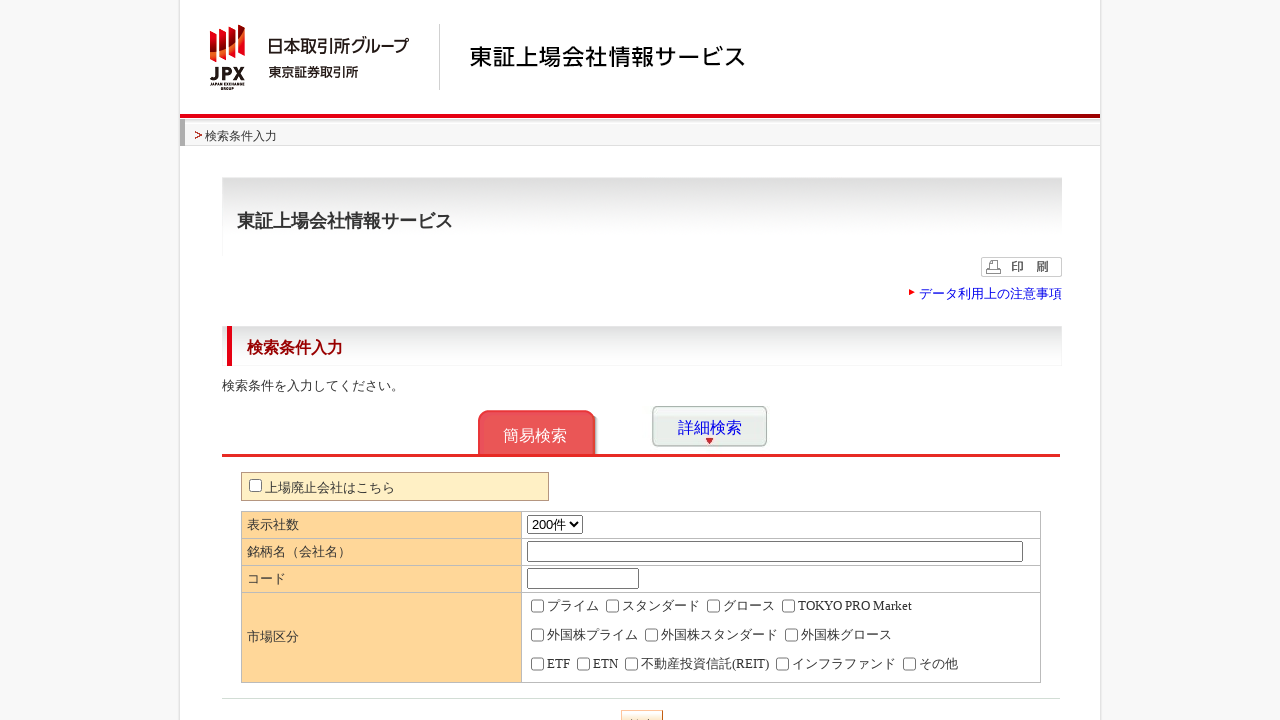

Checked 'Standard' market category checkbox at (612, 606) on internal:label="\u30b9\u30bf\u30f3\u30c0\u30fc\u30c9"s
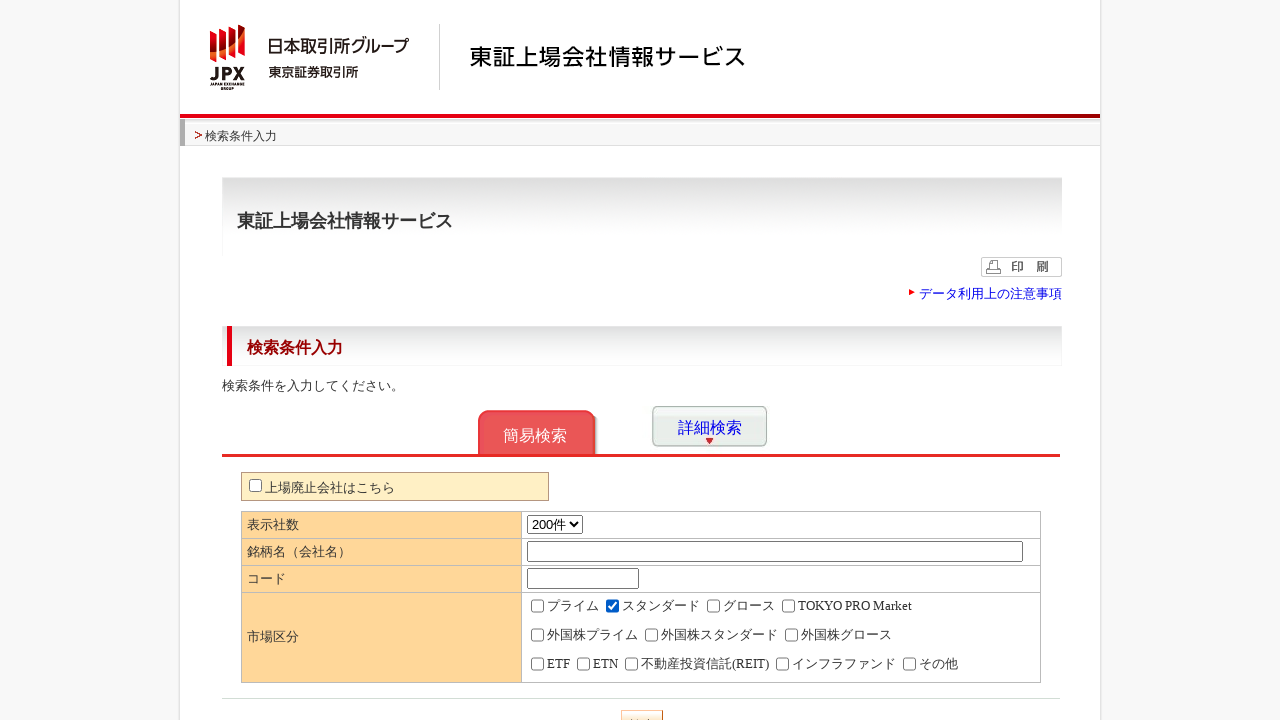

Clicked search button to perform securities search at (642, 706) on .activeButton
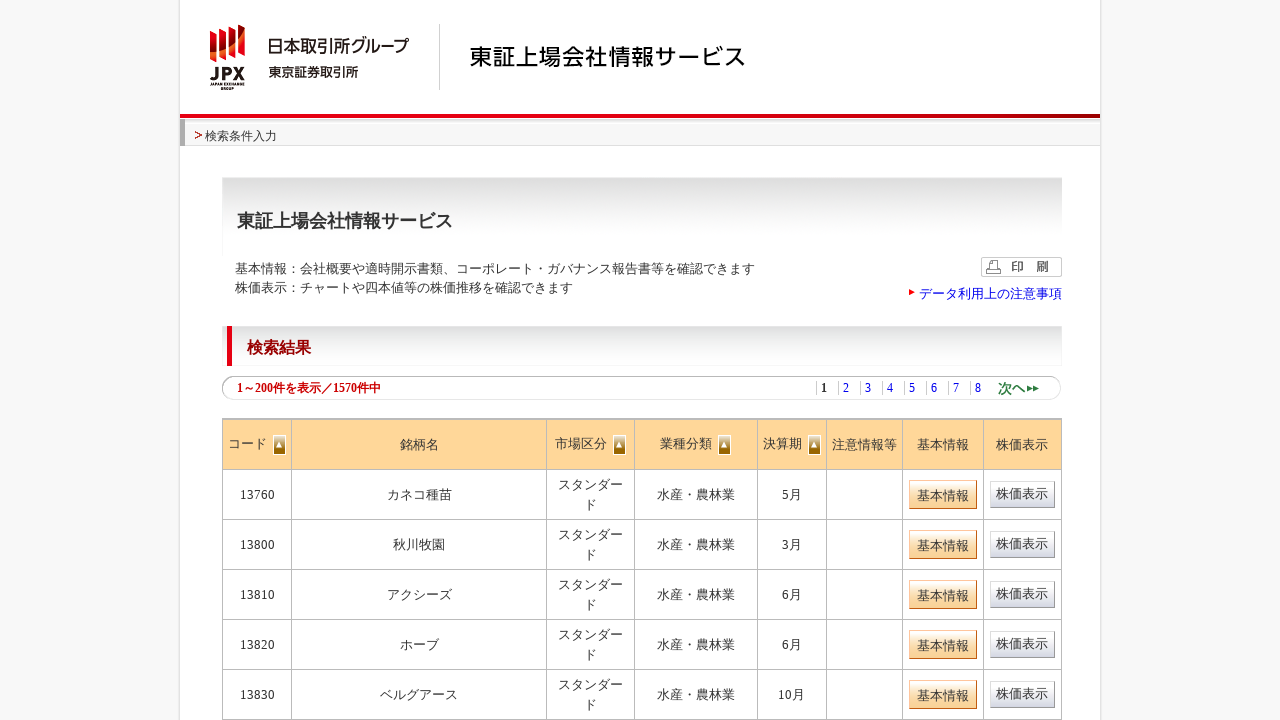

Search results DOM content loaded
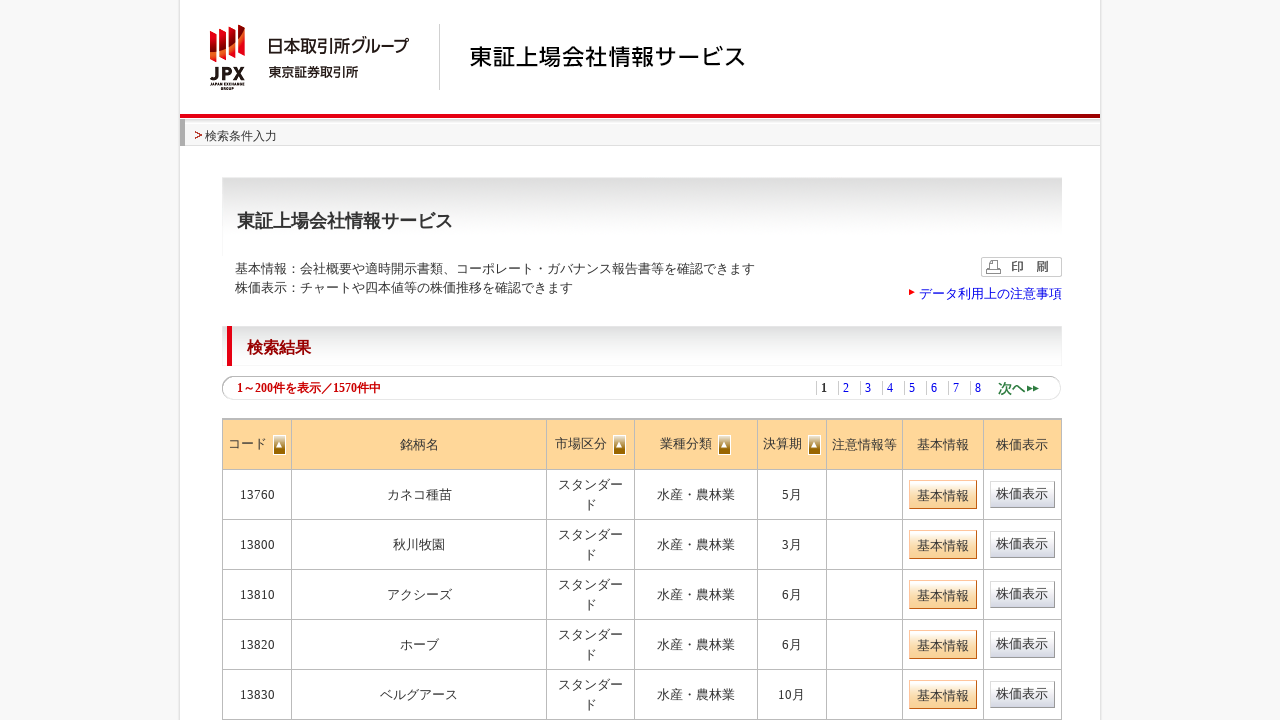

Search results table is displayed
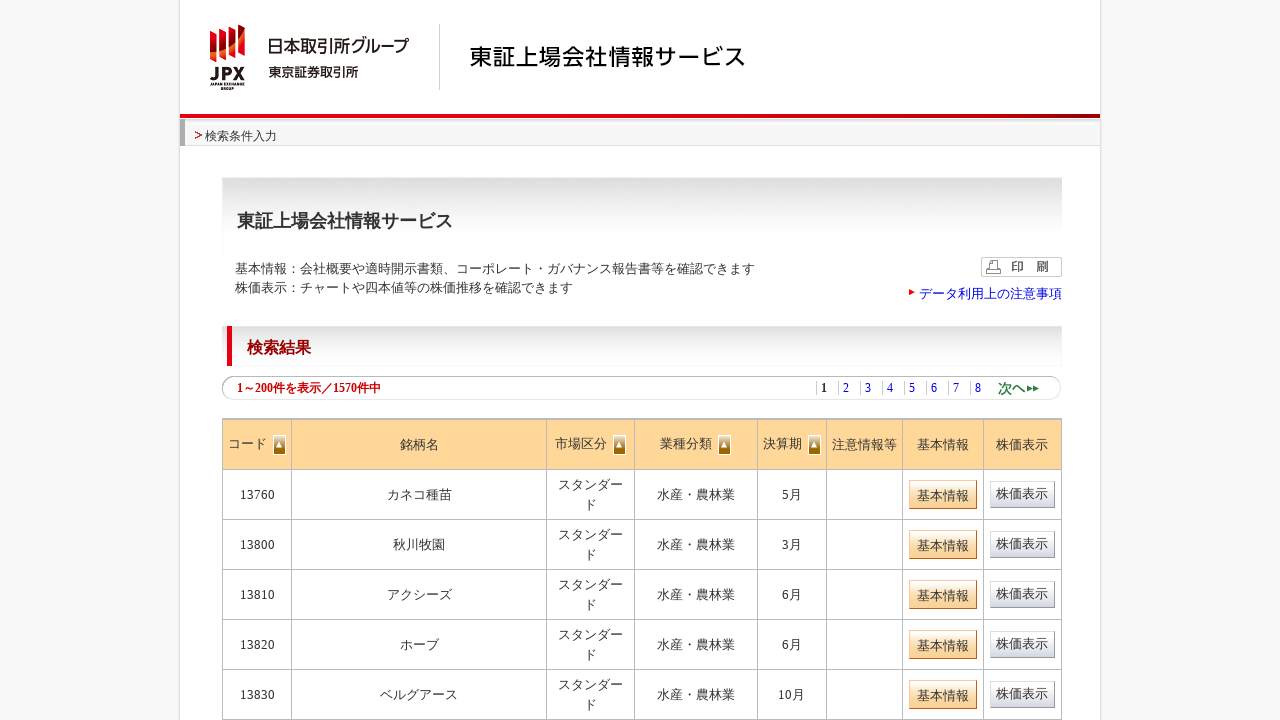

Clicked 'next' link to navigate to next page of results at (1024, 388) on internal:role=link[name="次へ"i] >> nth=0
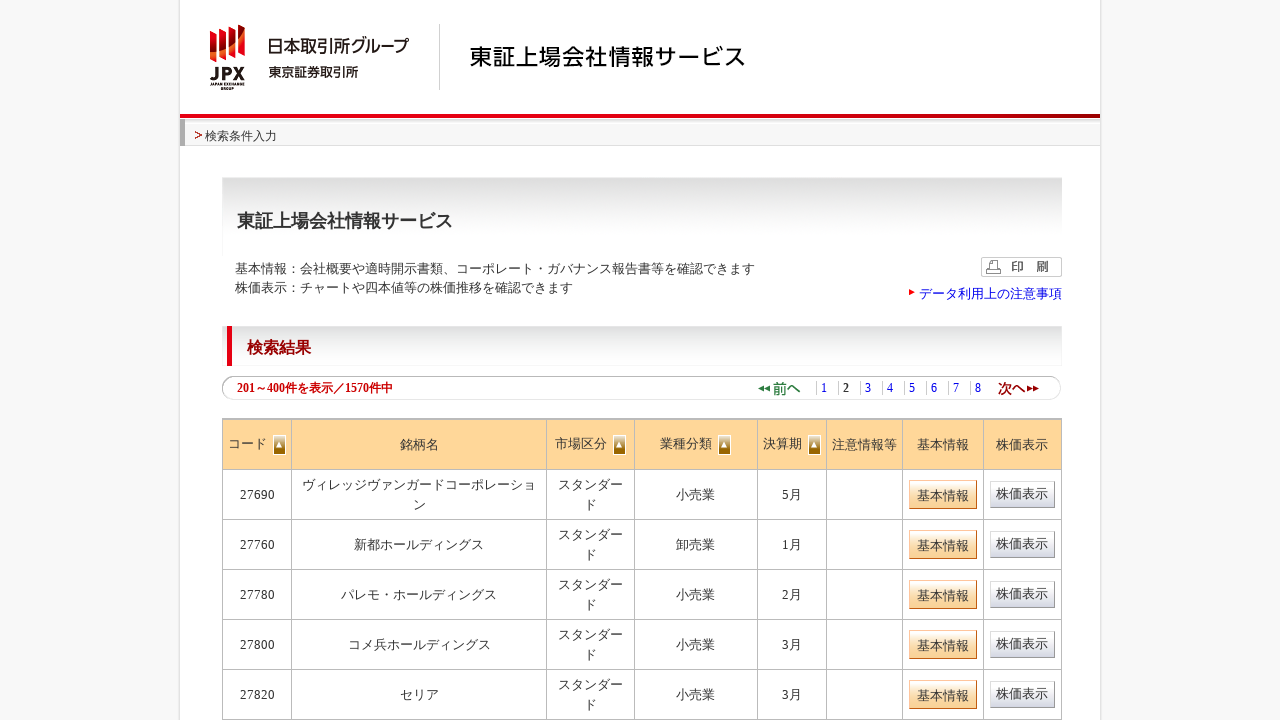

Page load completed after pagination
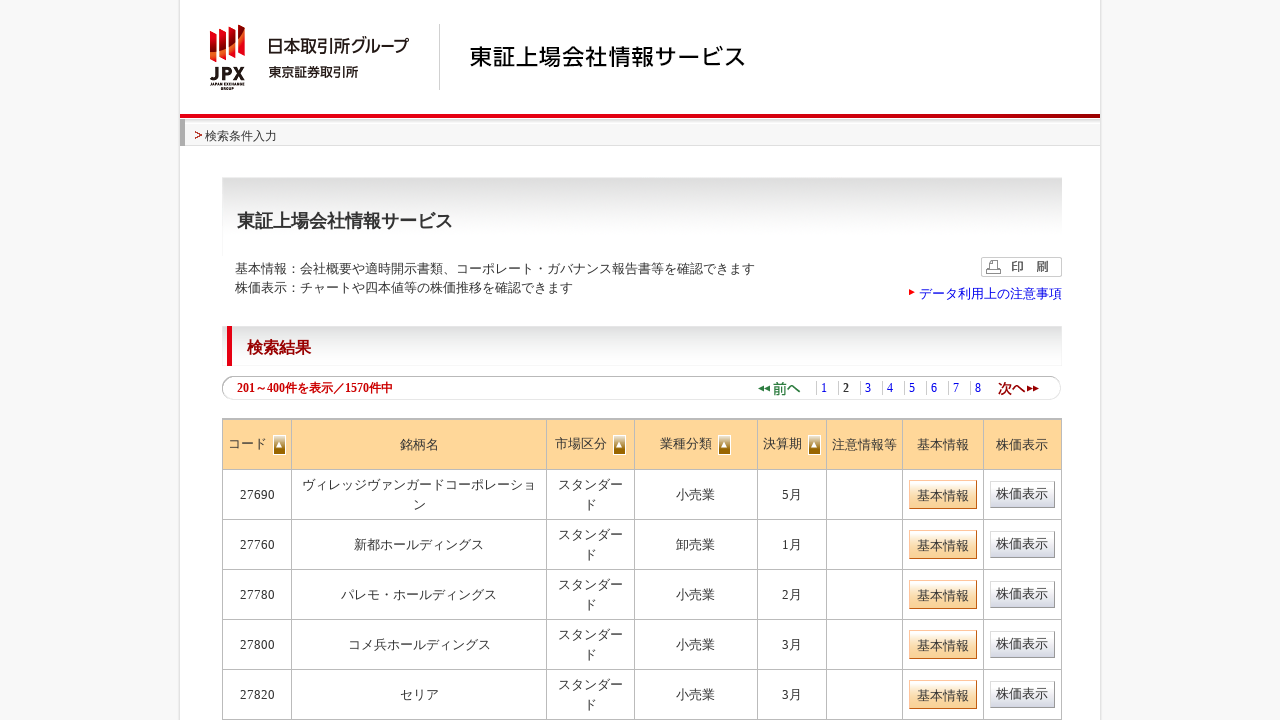

Results table still visible after navigating to next page
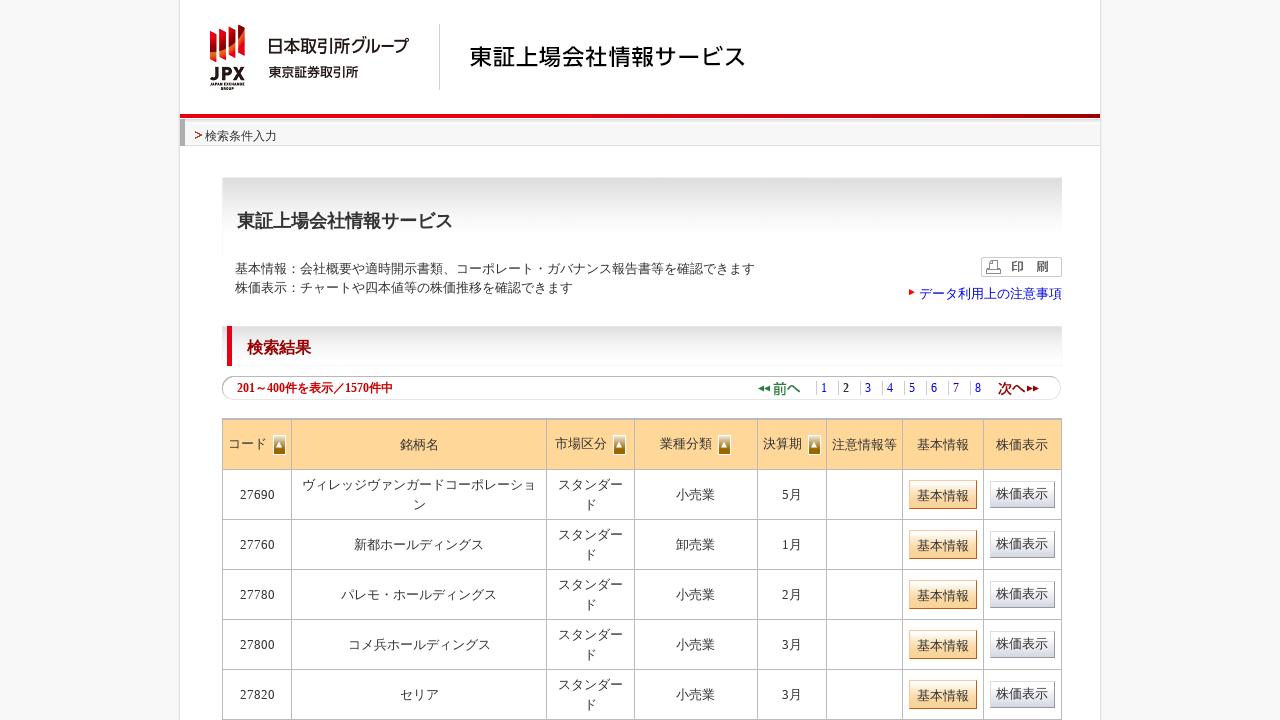

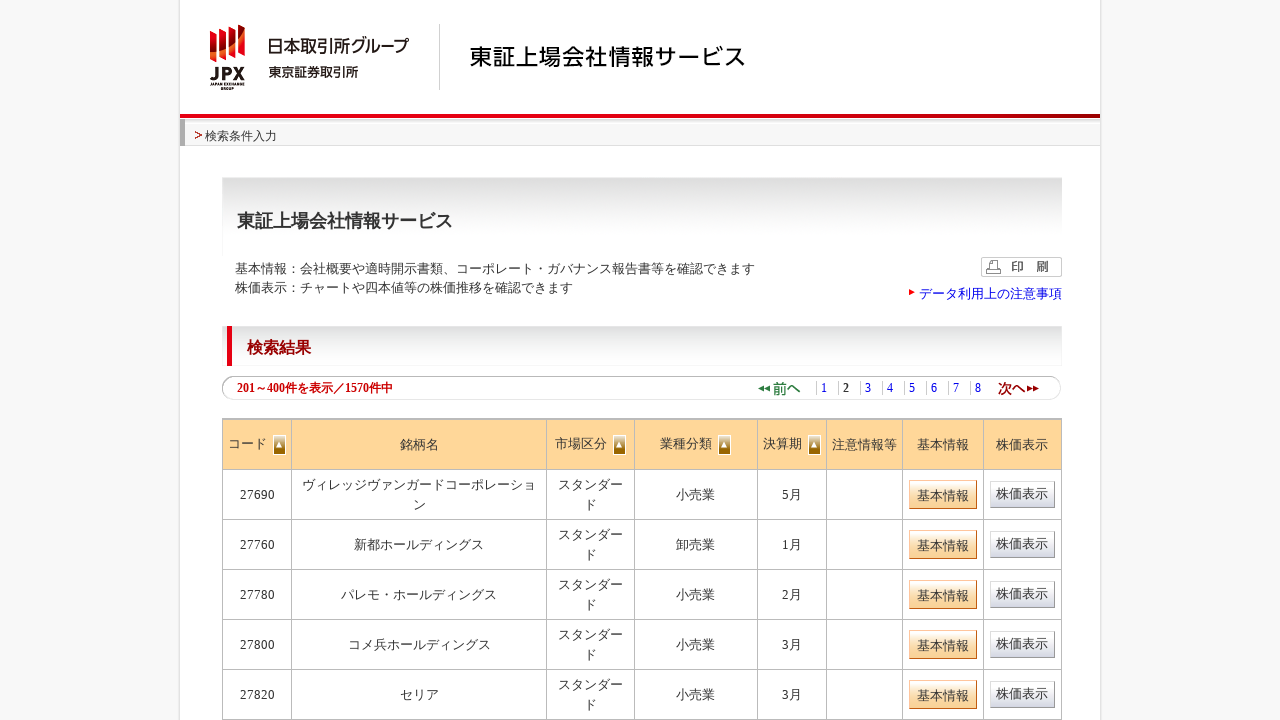